Tests dropdown selection functionality by selecting an option from a dropdown menu using its value attribute

Starting URL: https://demoqa.com/select-menu

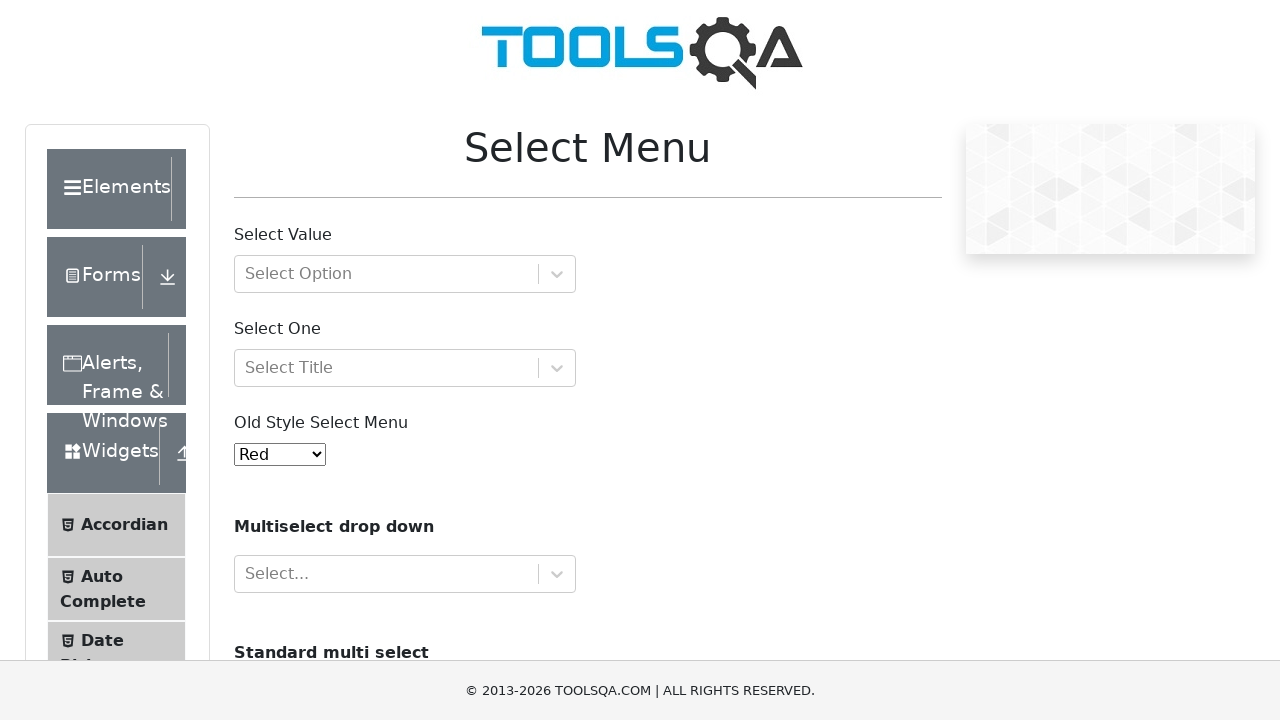

Navigated to https://demoqa.com/select-menu
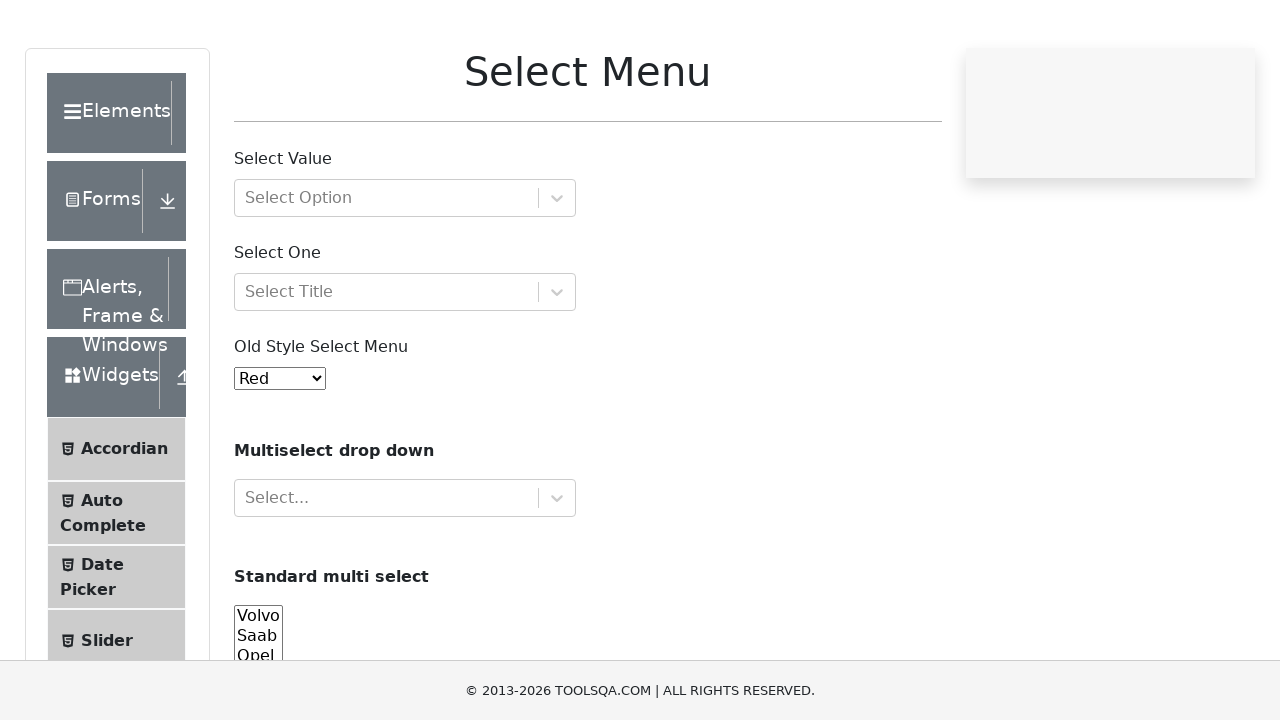

Selected option with value '3' from dropdown menu on #oldSelectMenu
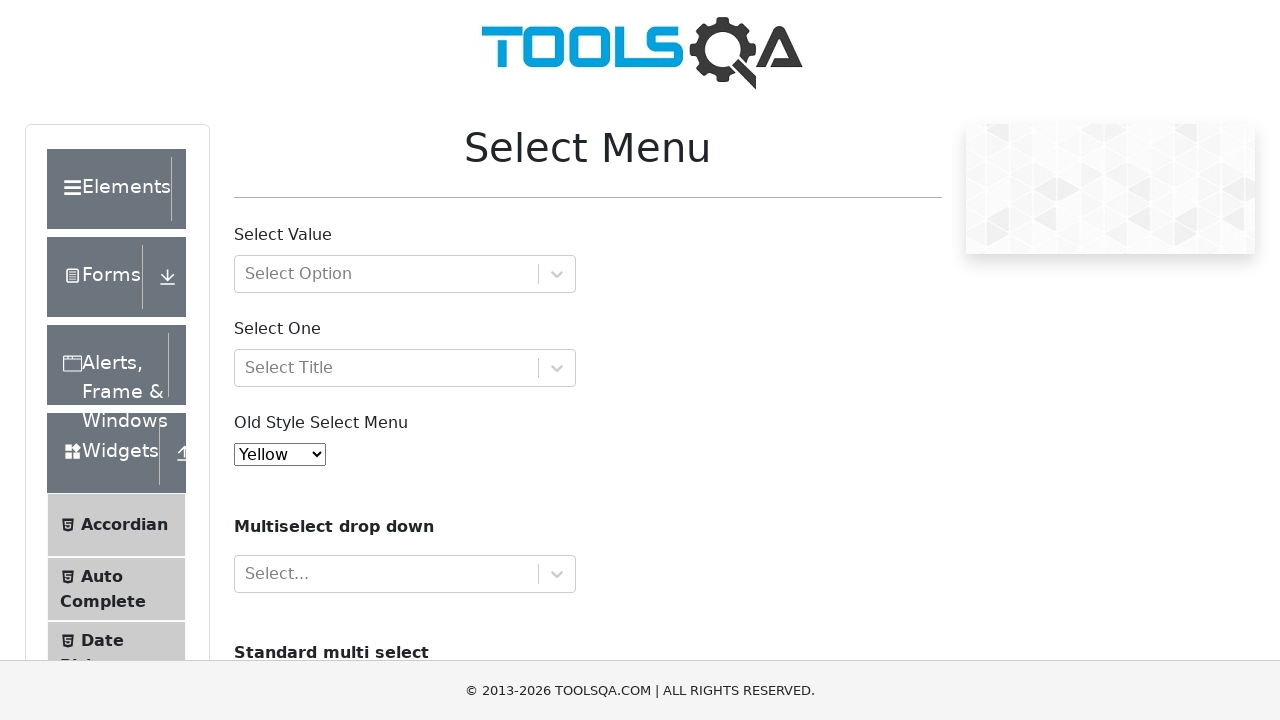

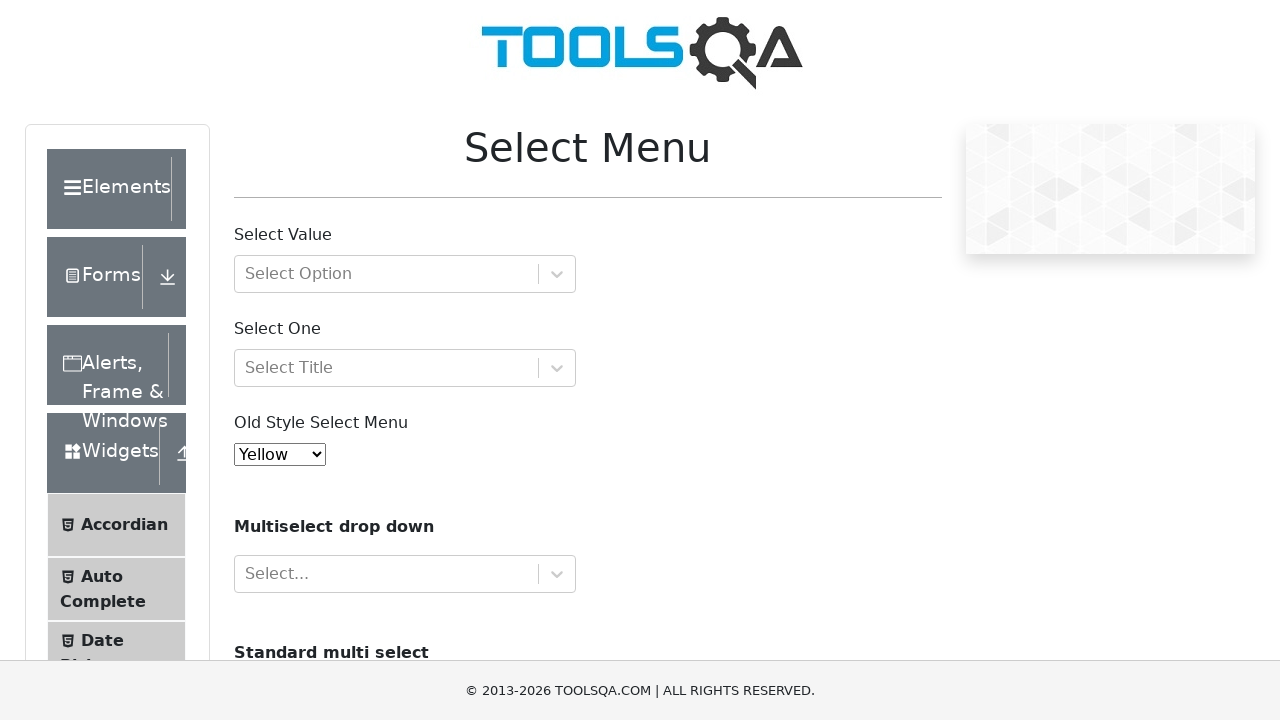